Tests various CSS selector strategies (by ID, class, name, tag+class, tag+id, tag+attribute) by filling text inputs on a web form.

Starting URL: https://bonigarcia.dev/selenium-webdriver-java/web-form.html

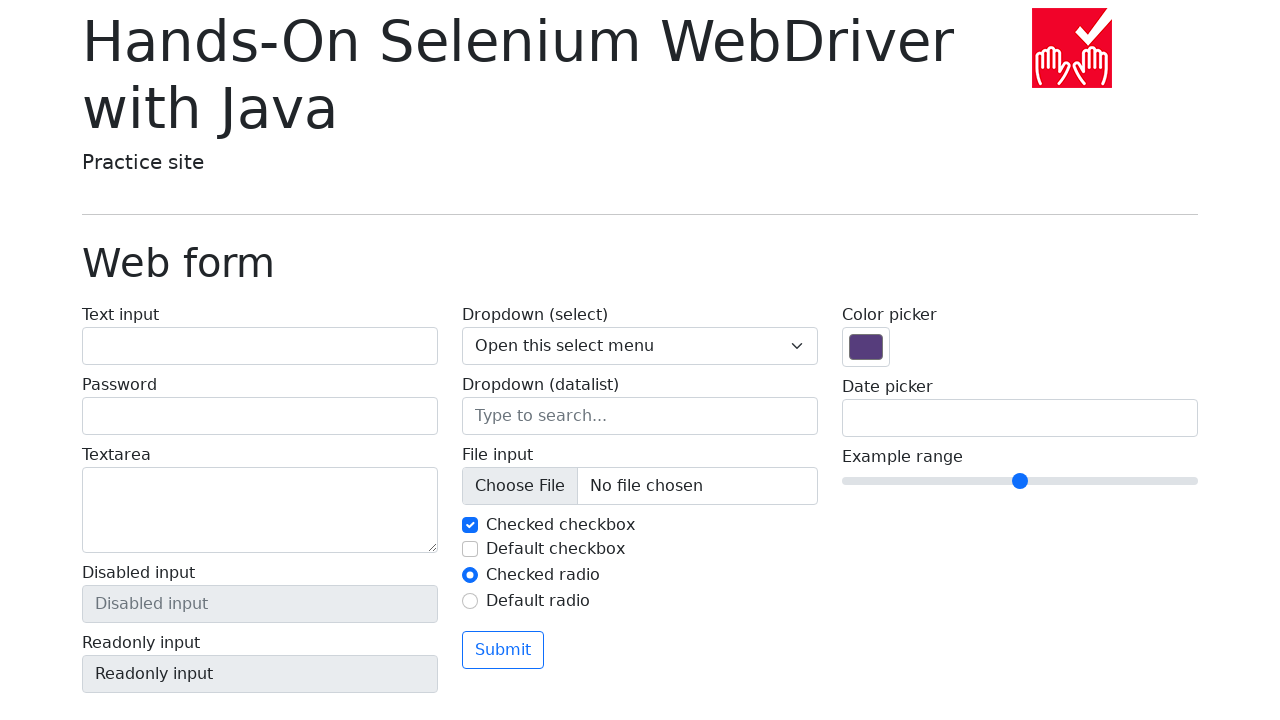

Filled text input by CSS ID selector (#my-text-id) with 'textInputById' on #my-text-id
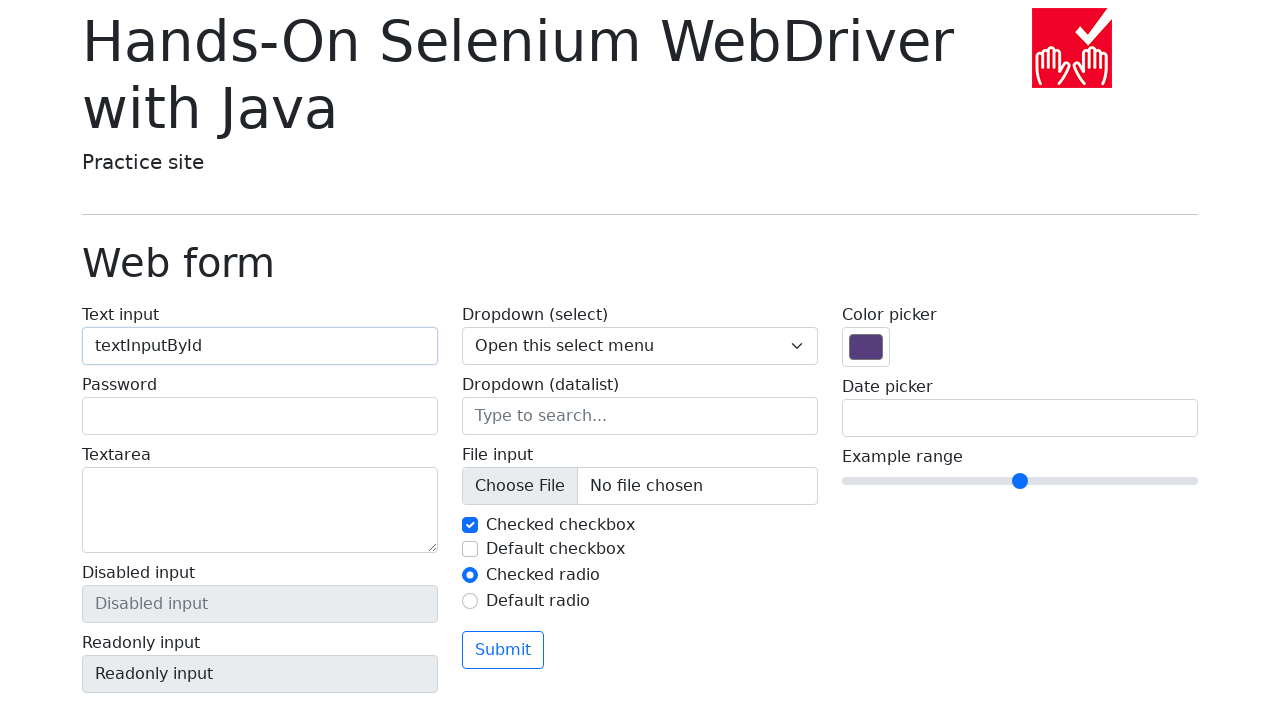

Filled text input by CSS class selector (.form-control) with 'textInputByClass' on .form-control >> nth=0
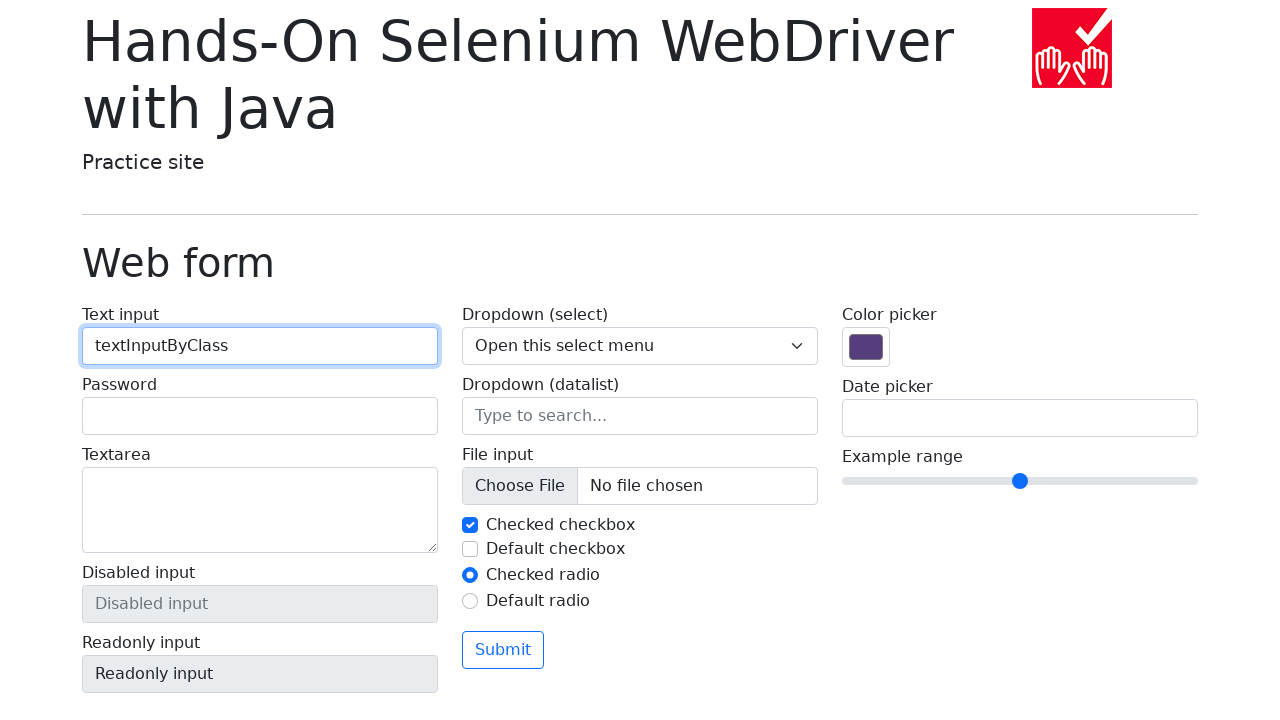

Filled text input by CSS attribute selector ([name='my-text']) with 'textInputByName' on [name='my-text']
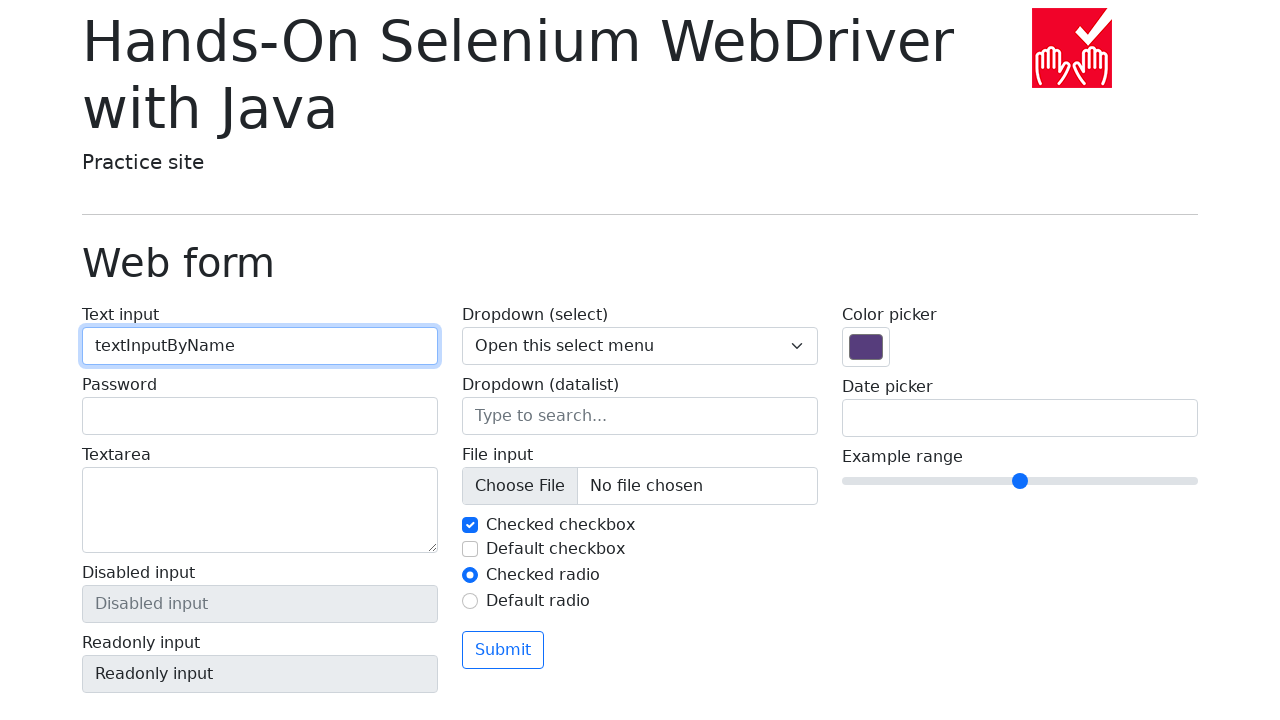

Filled text input by tag and class selector (input.form-control) with 'textInputByTagAndClass' on input.form-control >> nth=0
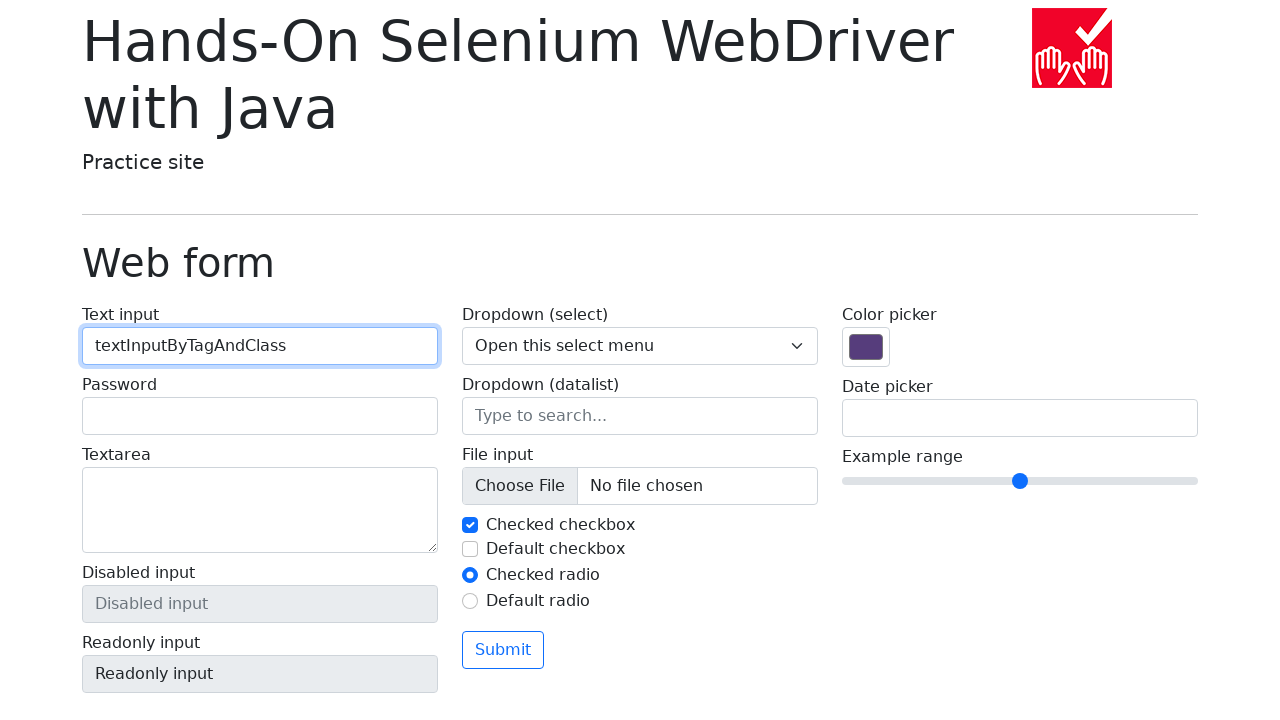

Filled text input by tag and ID selector (input#my-text-id) with 'textInputByTagAndId' on input#my-text-id
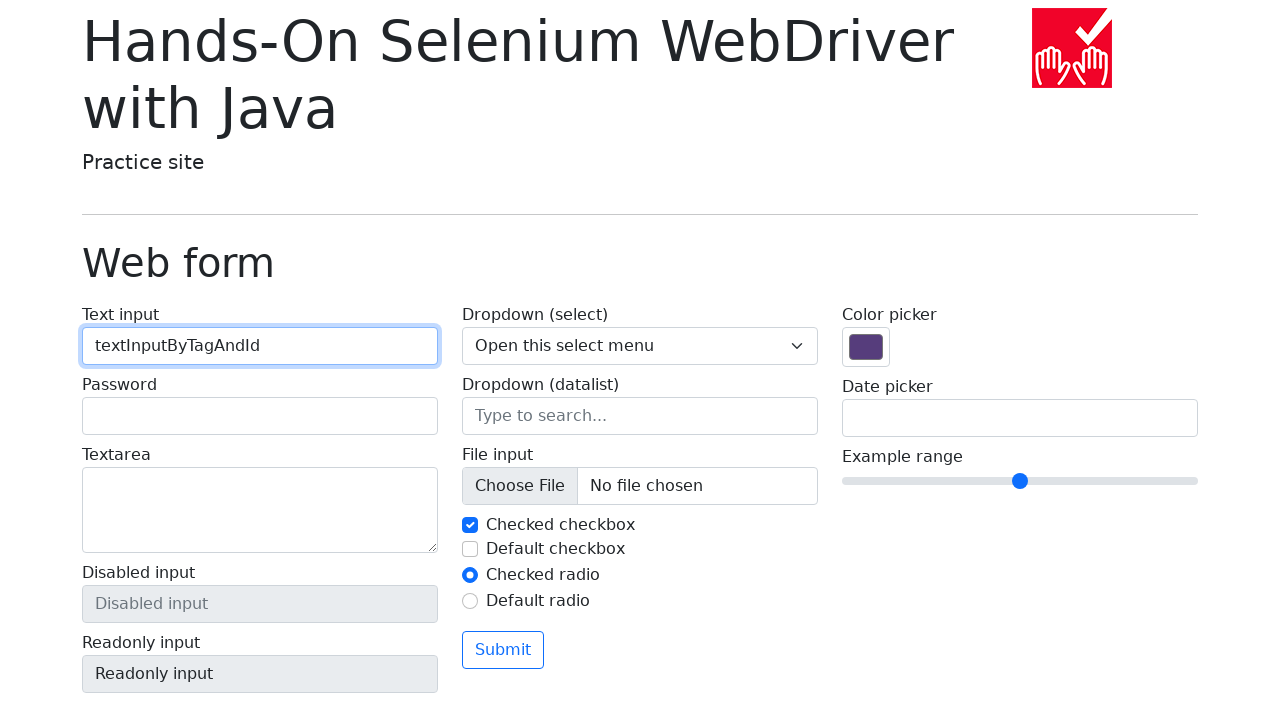

Filled text input by tag and custom attribute selector (input[myprop='myvalue']) with 'textInputByTagAndAttribute' on input[myprop='myvalue']
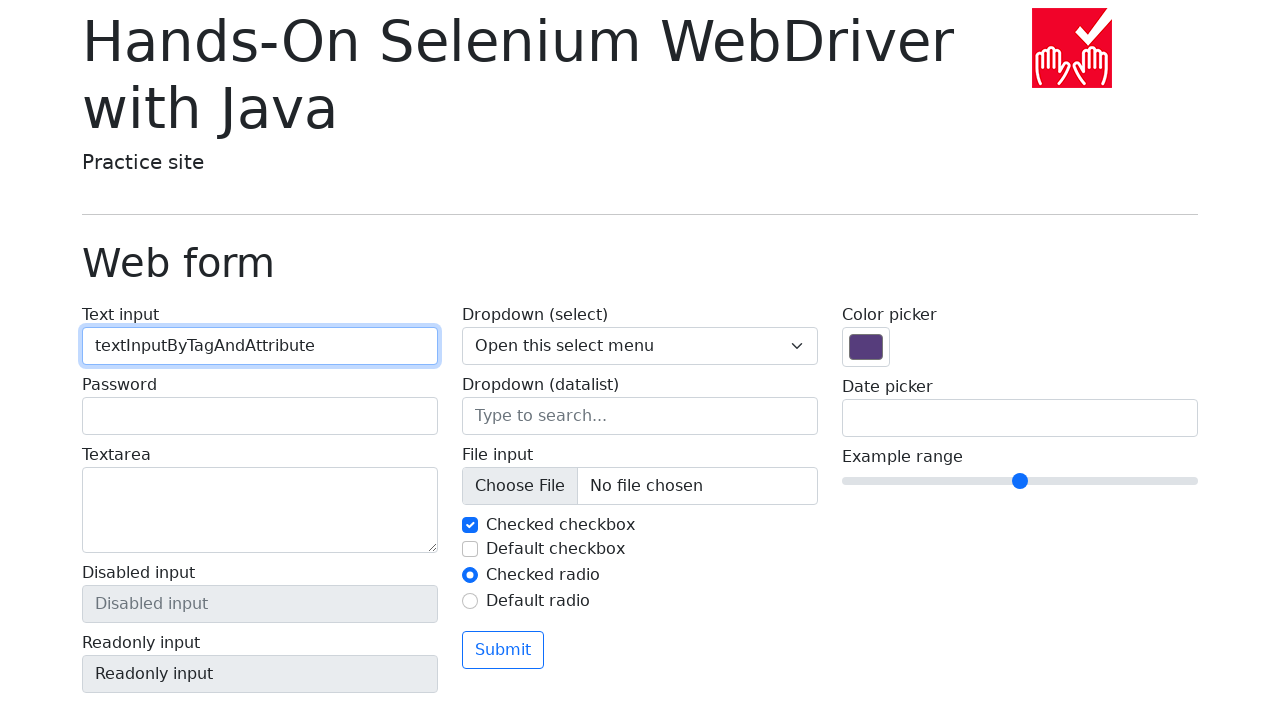

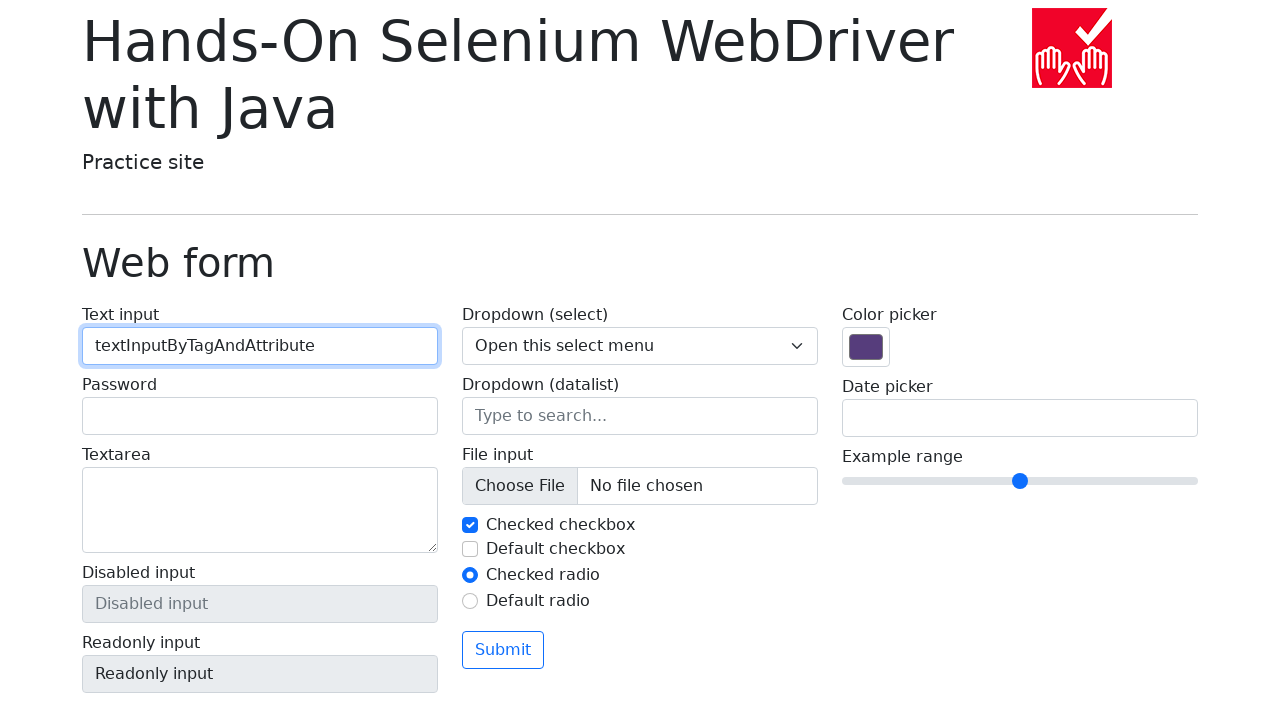